Tests simple JavaScript alert by clicking button to trigger alert and accepting it

Starting URL: https://demoqa.com/alerts

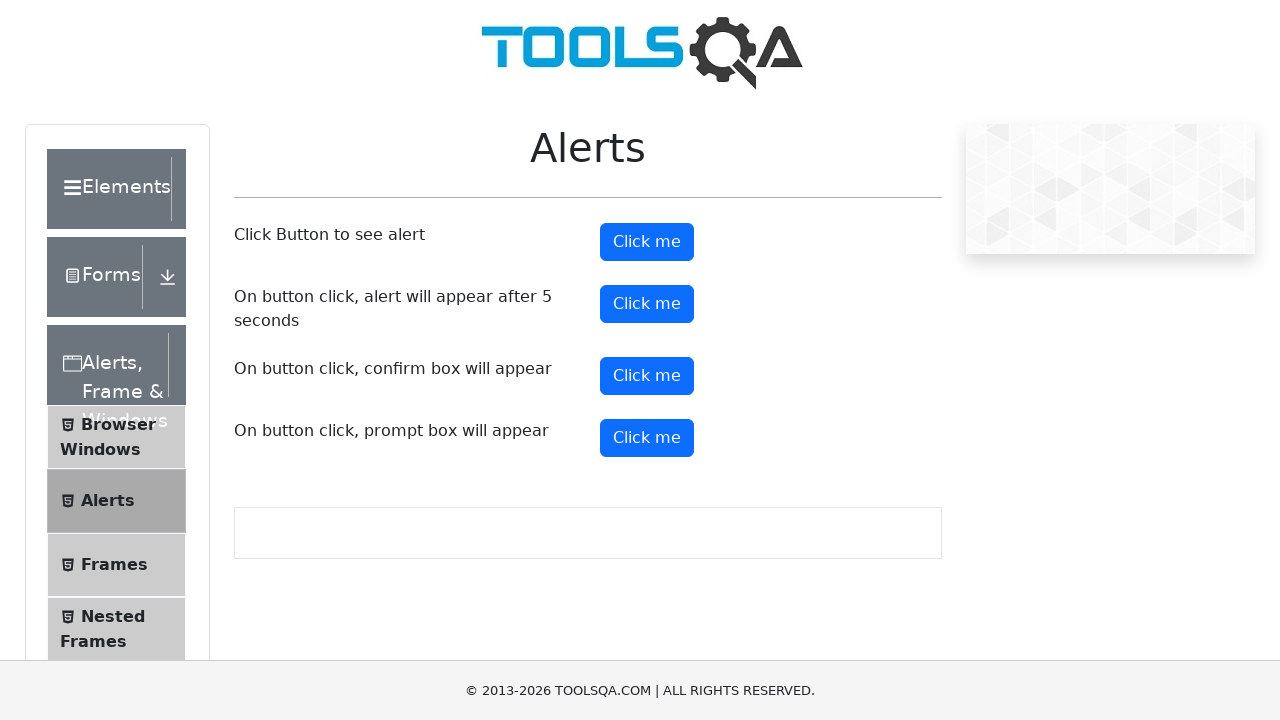

Set up dialog handler to accept alerts
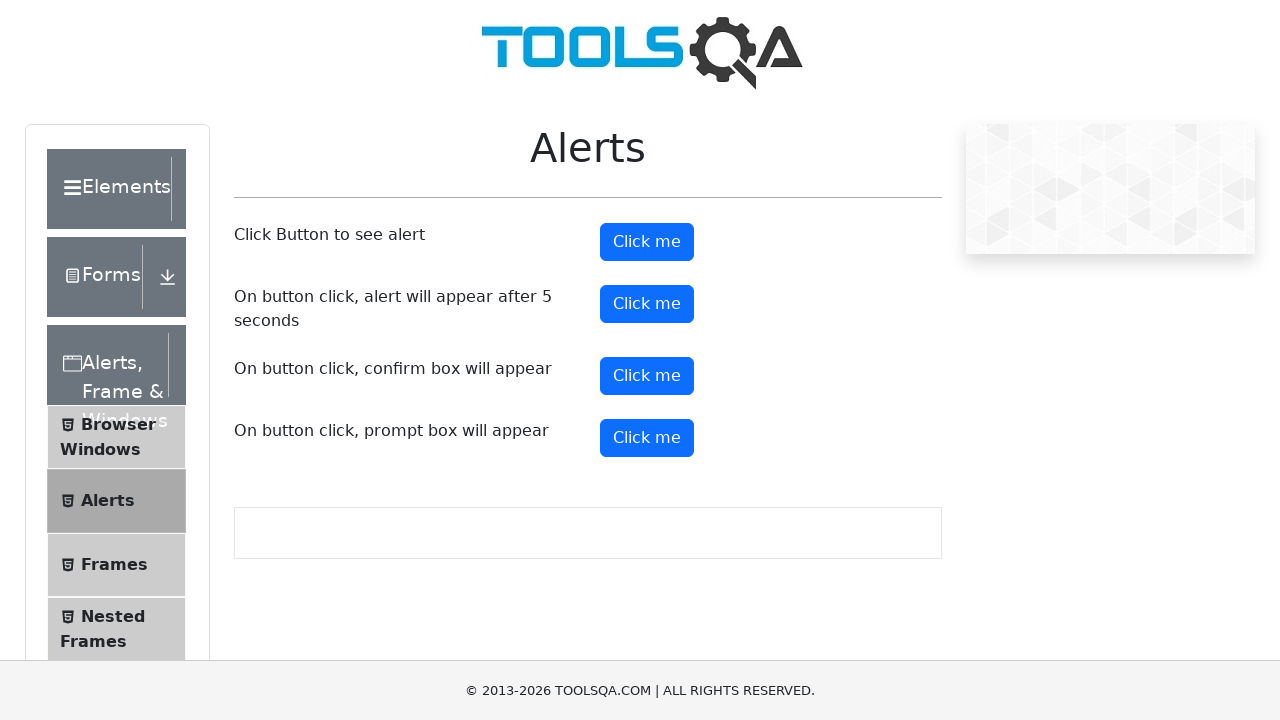

Clicked alert button to trigger simple JavaScript alert at (647, 242) on #alertButton
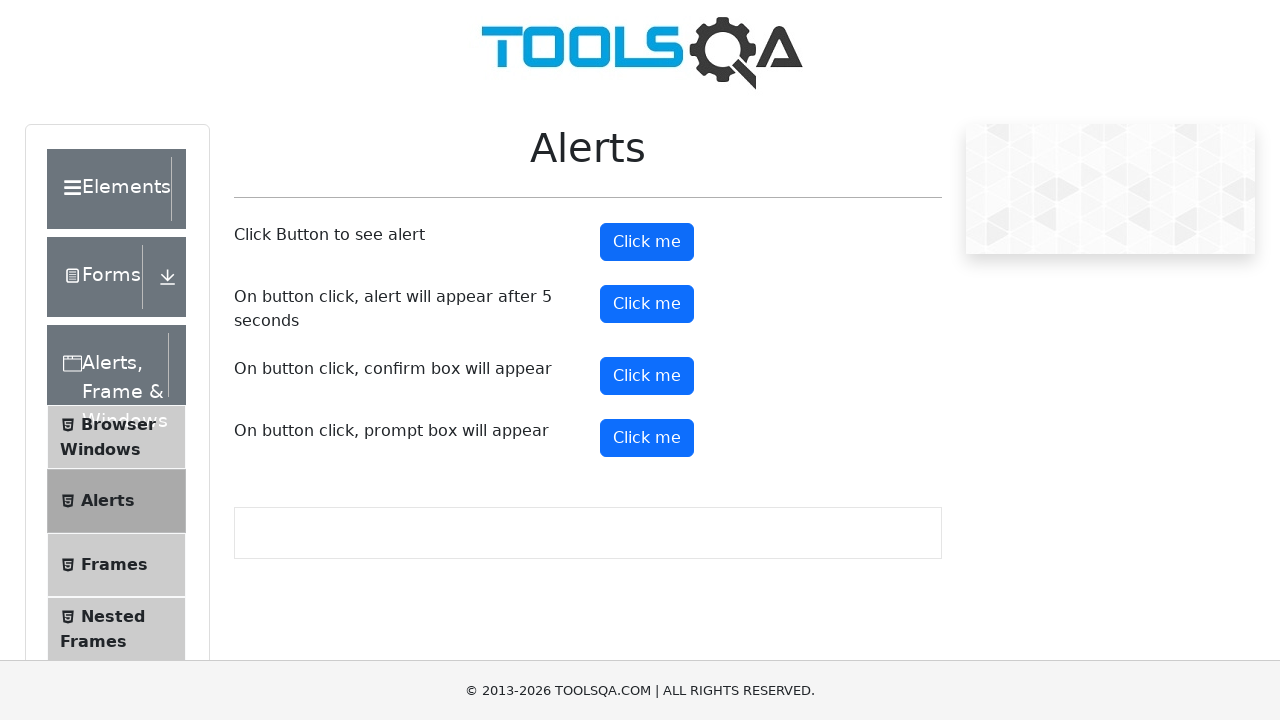

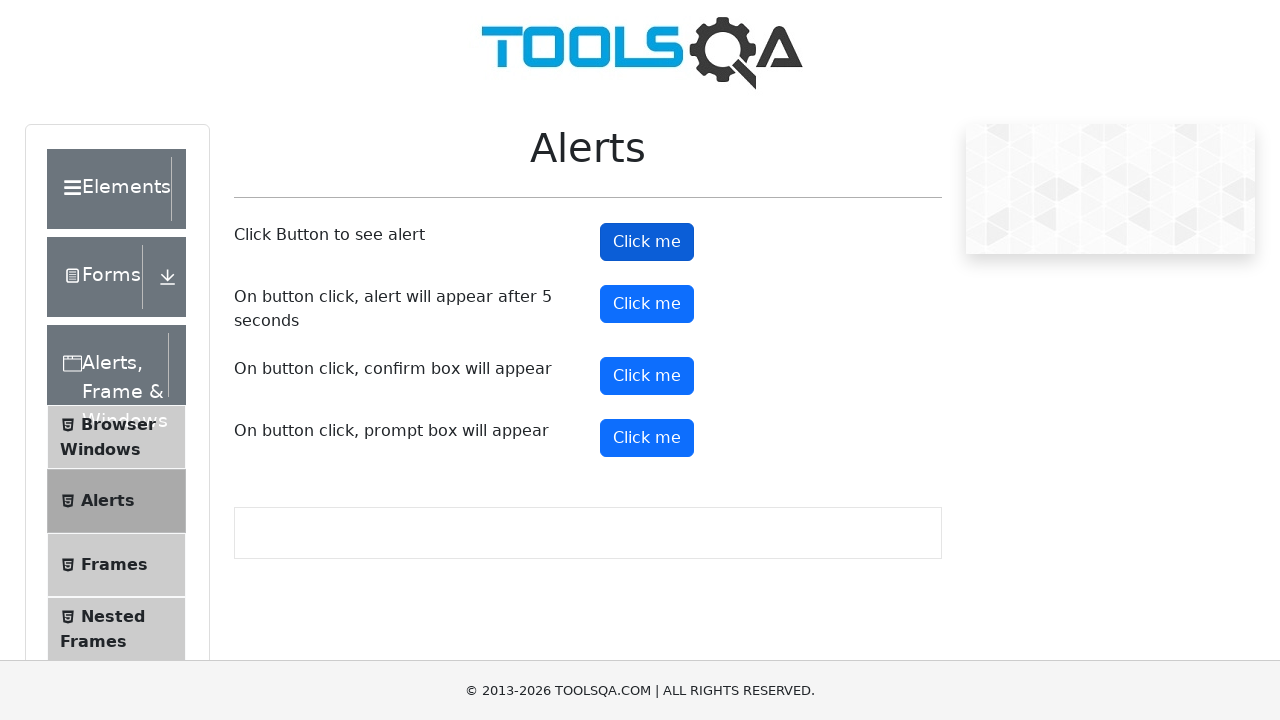